Tests the password reset functionality by navigating to forgot password page and filling in email and new password fields

Starting URL: https://rahulshettyacademy.com/client/

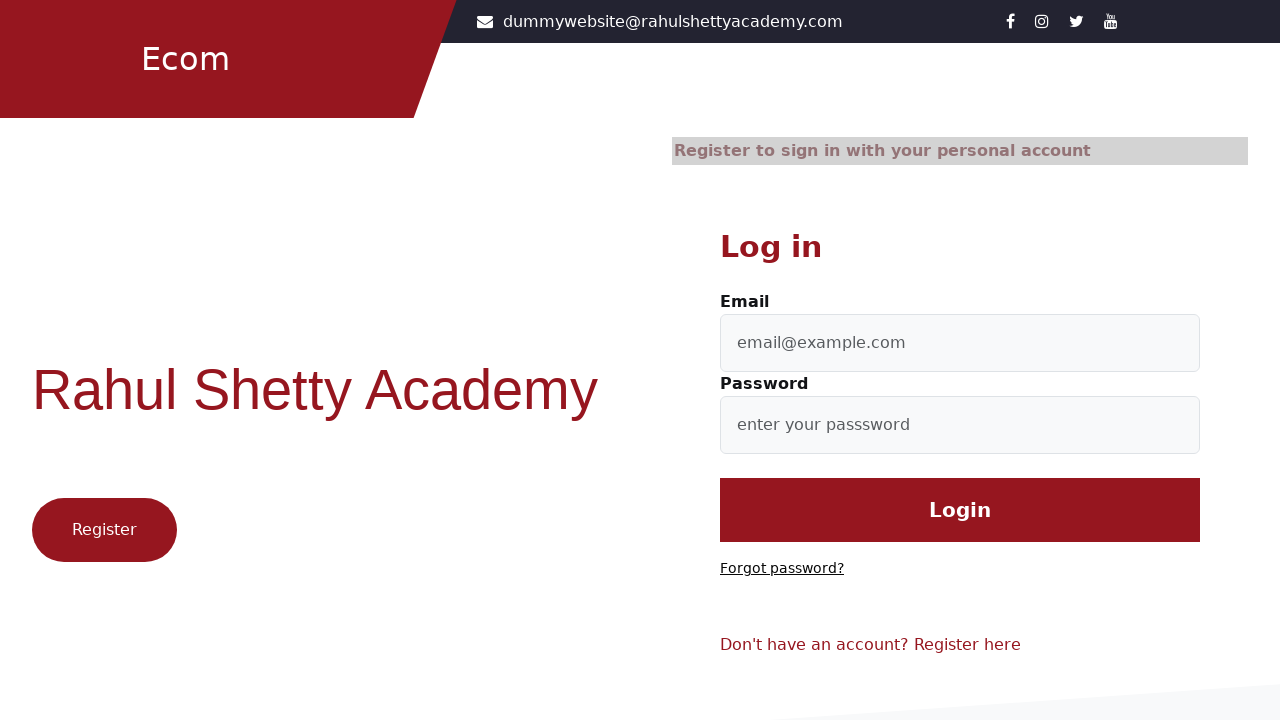

Clicked 'Forgot password?' link to navigate to password reset page at (782, 569) on text=Forgot password?
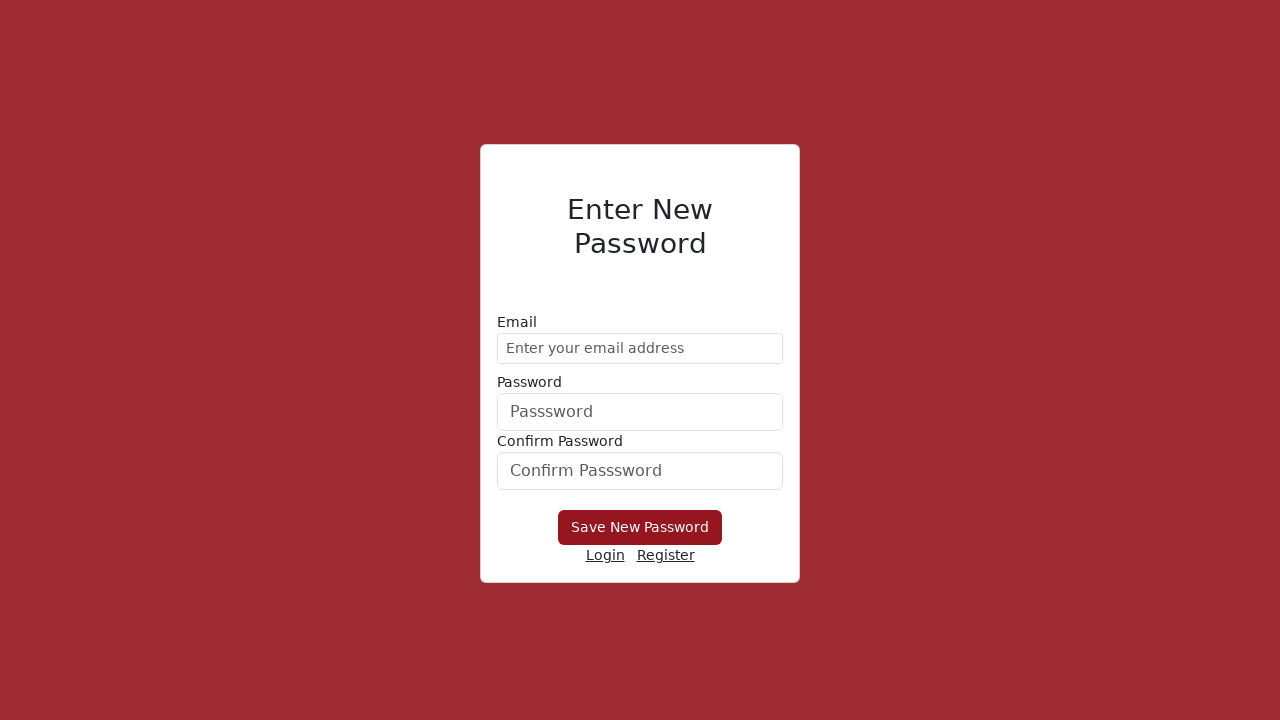

Filled email field with 'demo@gmail.com' on //form/div[1]/input
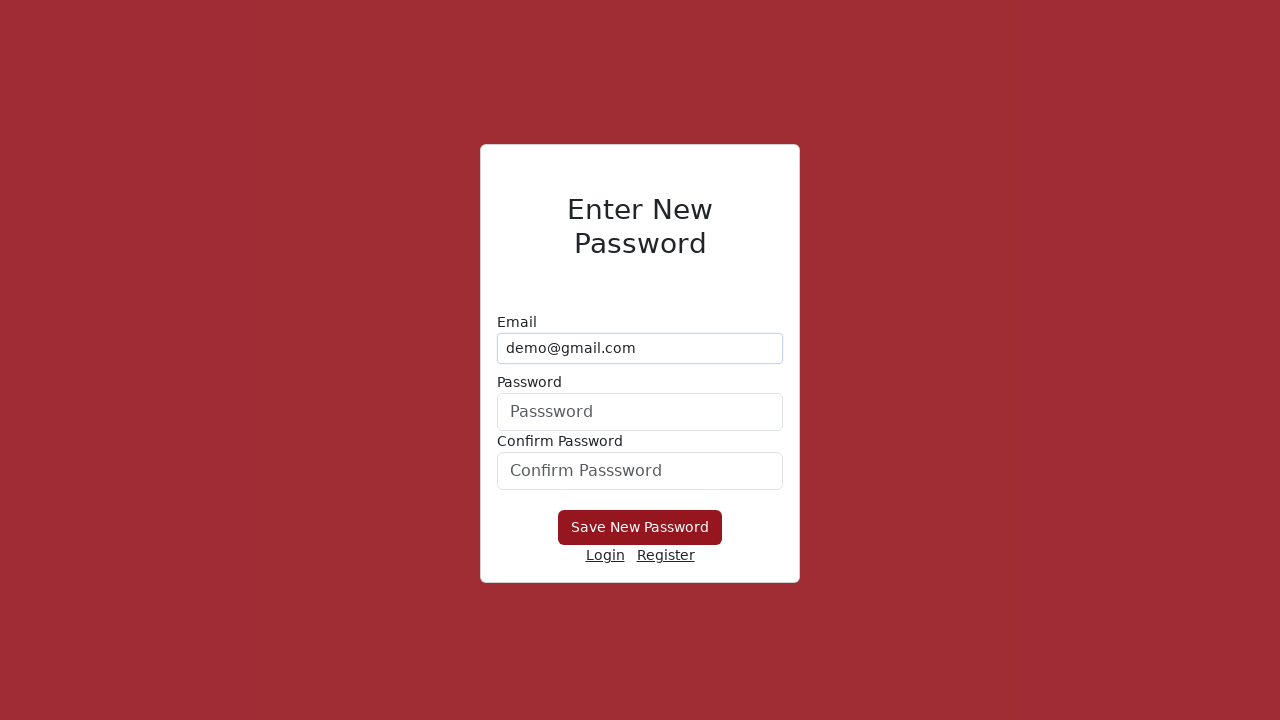

Filled new password field with 'Hello@1234' on form div:nth-child(2) input
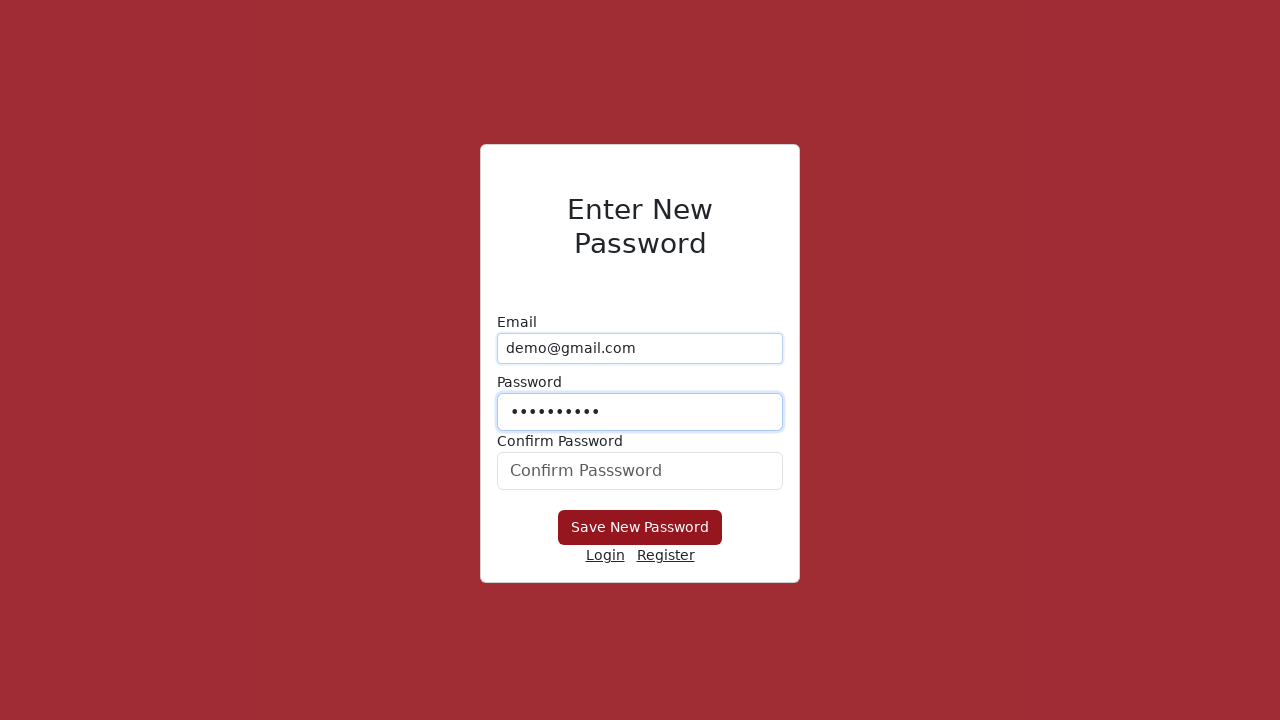

Filled confirm password field with 'Hello@1234' on #confirmPassword
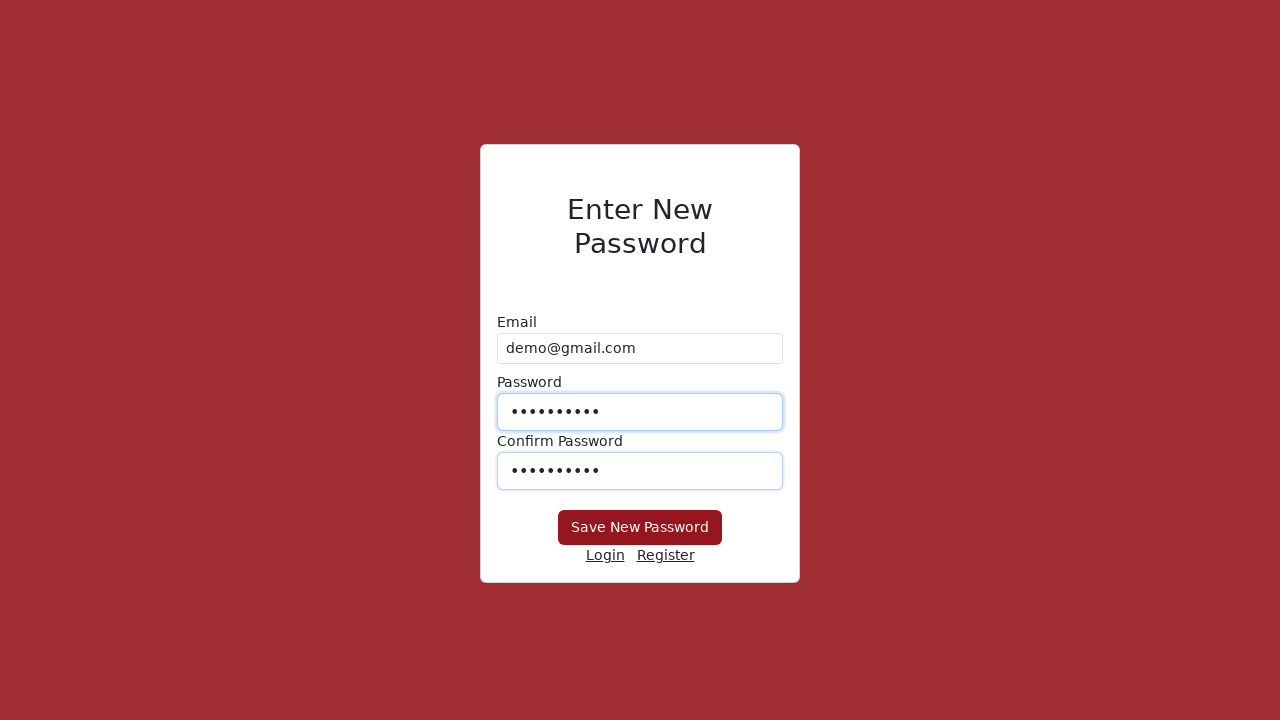

Clicked 'Save New Password' button to submit password reset at (640, 528) on xpath=//button[text()='Save New Password']
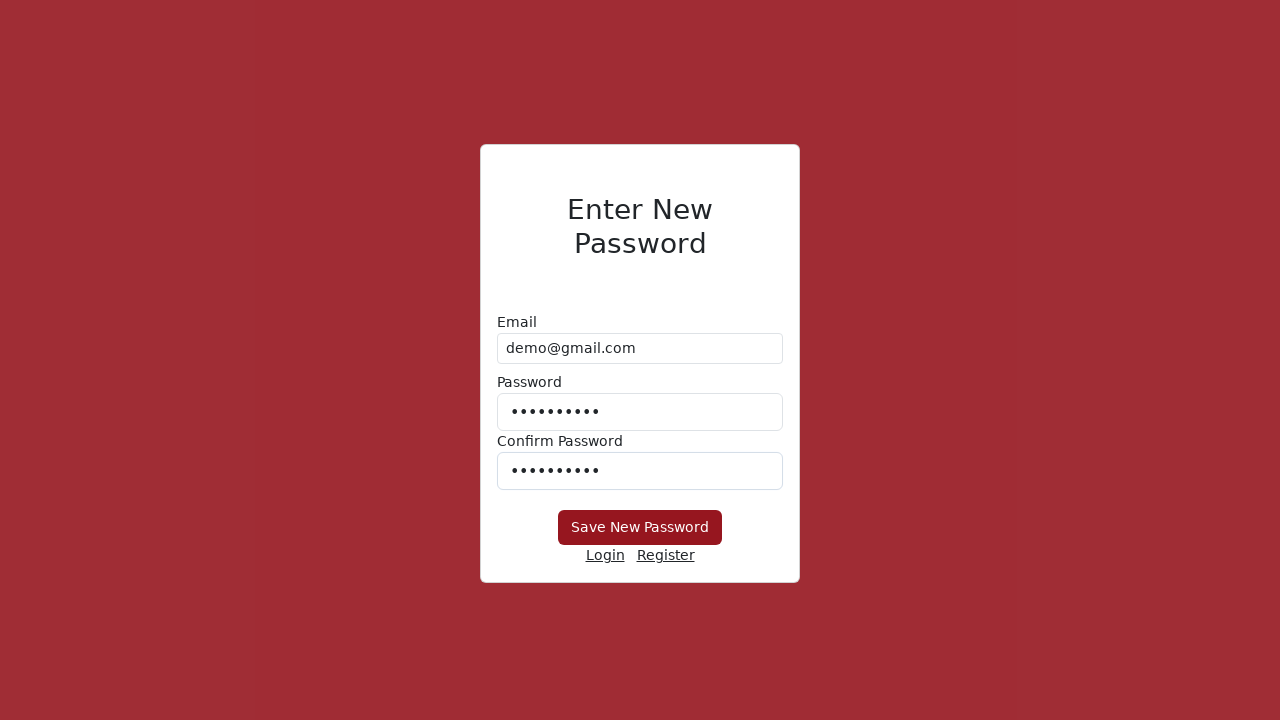

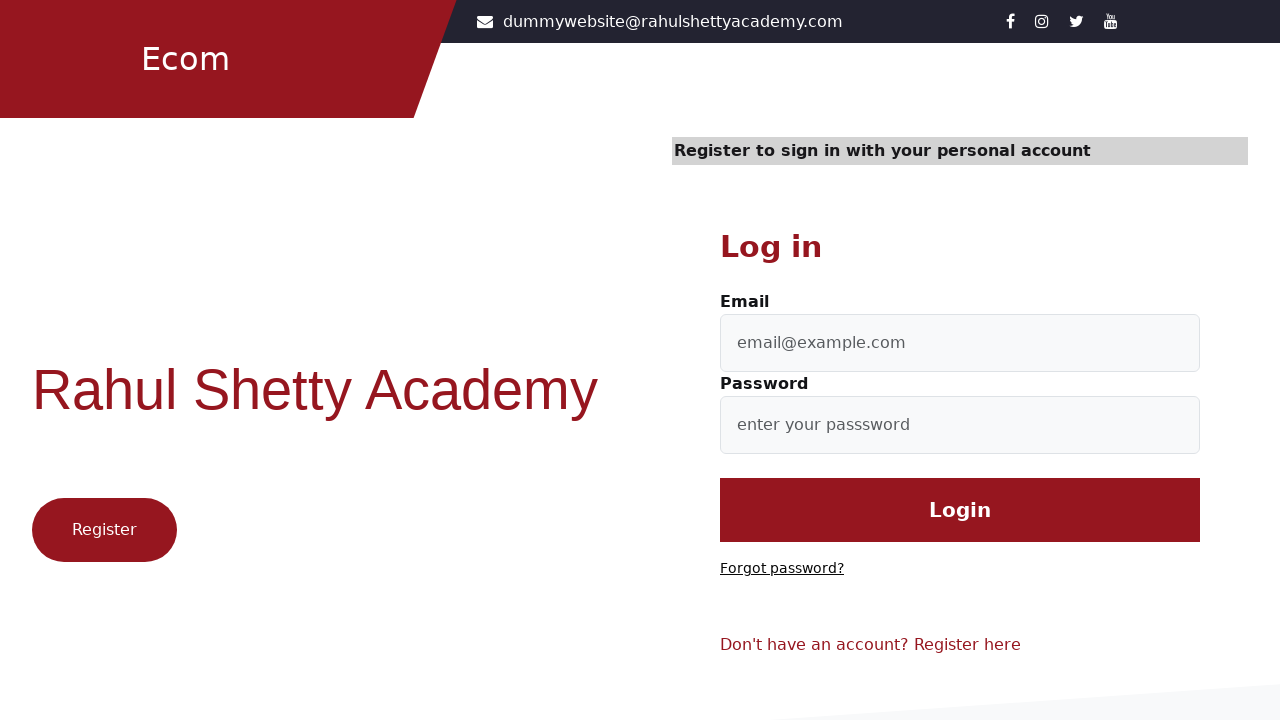